Tests hover functionality on menu items by hovering over main menu item and sub-menu items

Starting URL: https://demoqa.com/menu

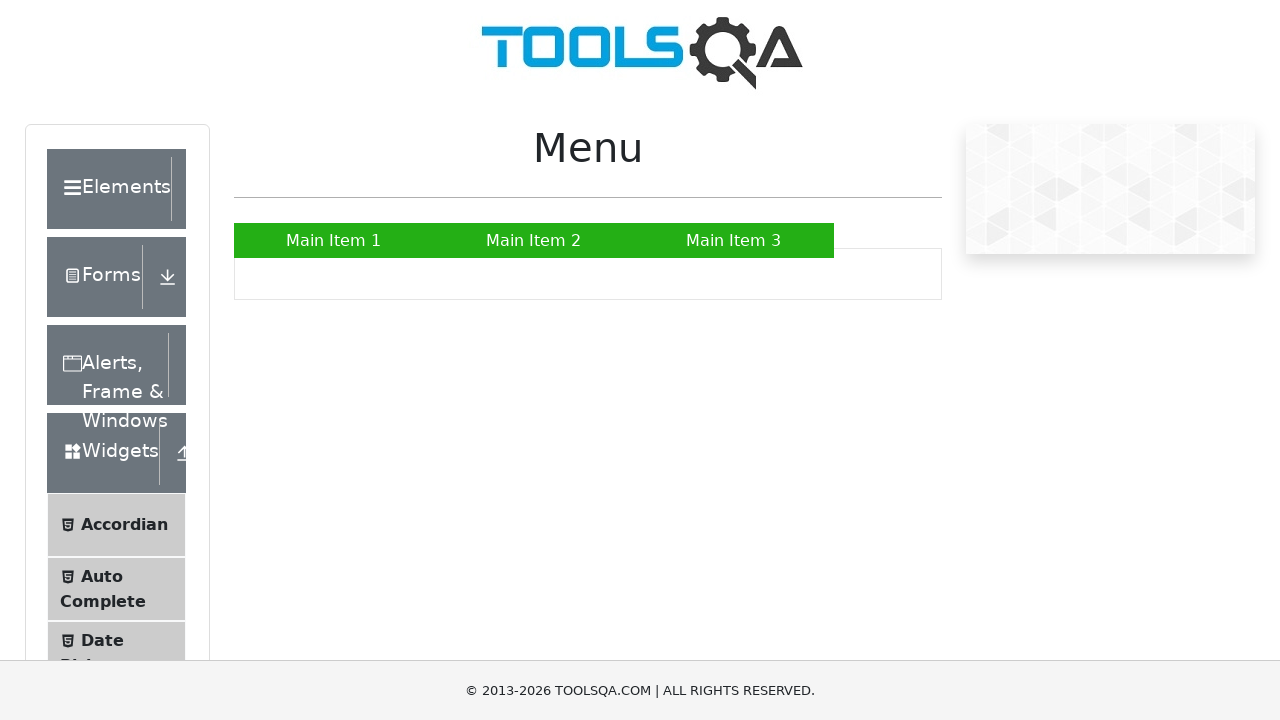

Hovered over Main Item 2 to reveal submenu at (534, 240) on xpath=//a[normalize-space()='Main Item 2']
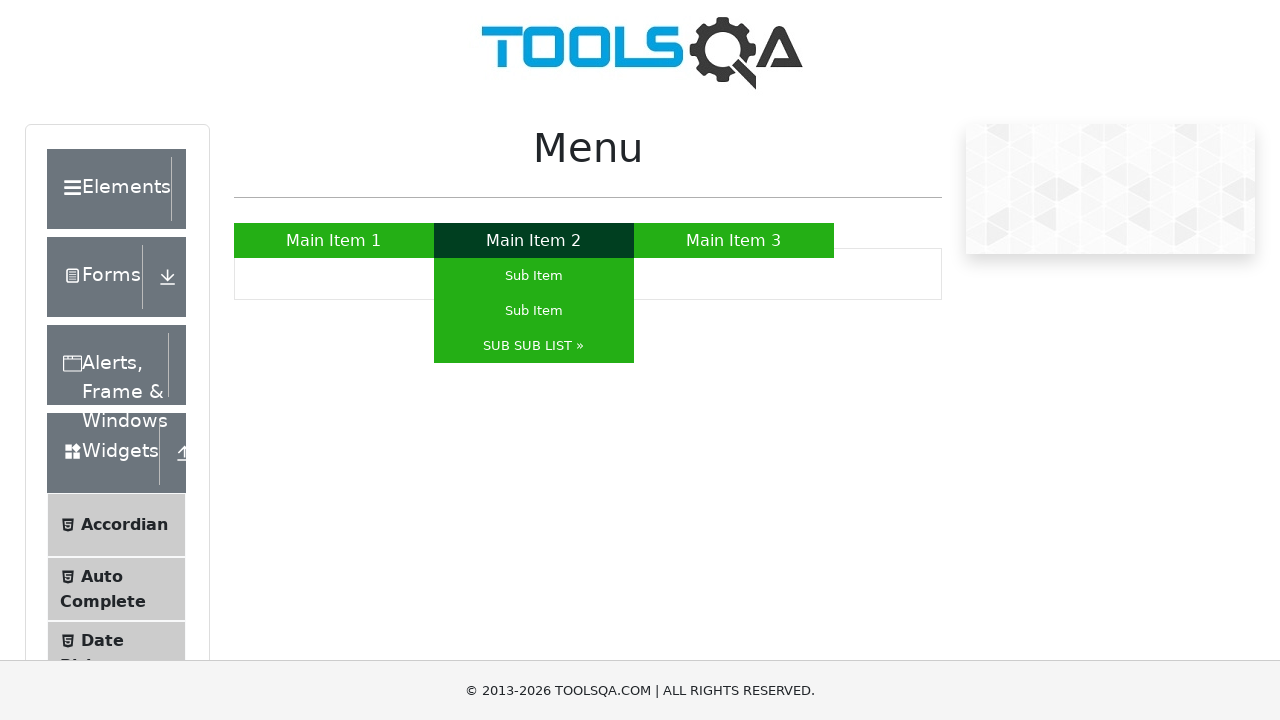

Waited 2000ms for submenu to appear
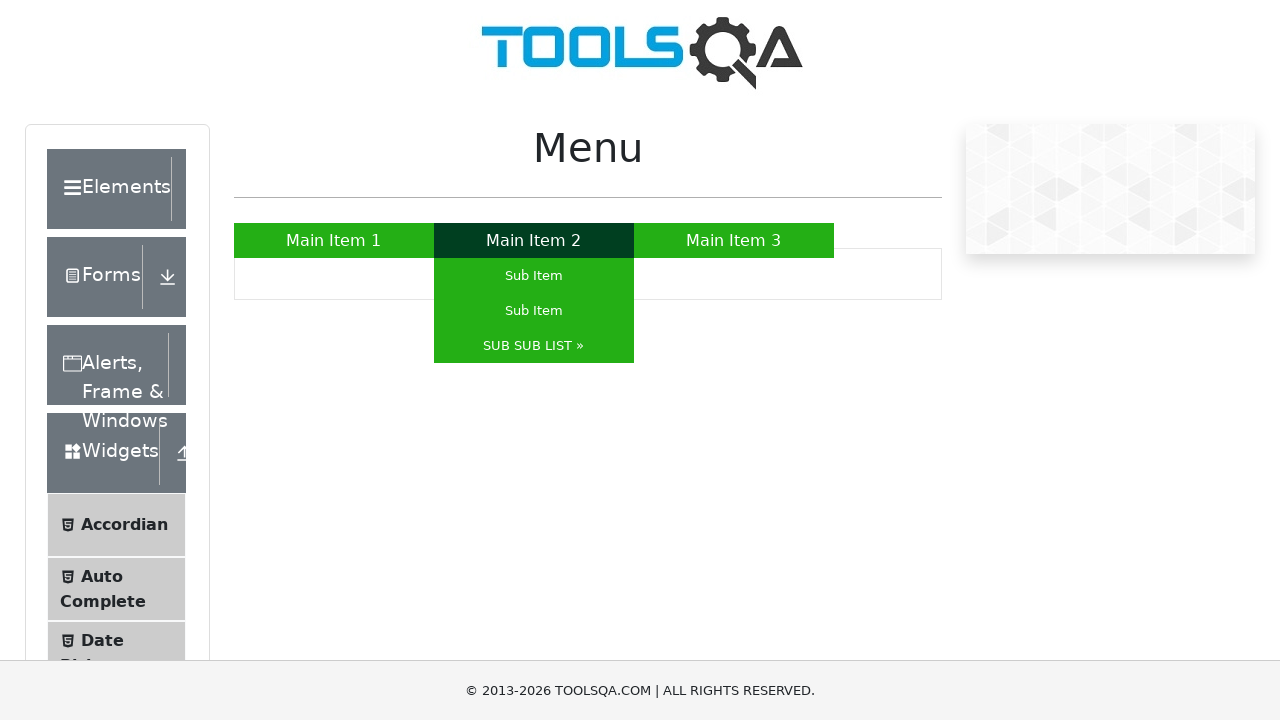

Hovered over SUB SUB LIST to reveal nested submenu at (534, 346) on text=SUB SUB LIST »
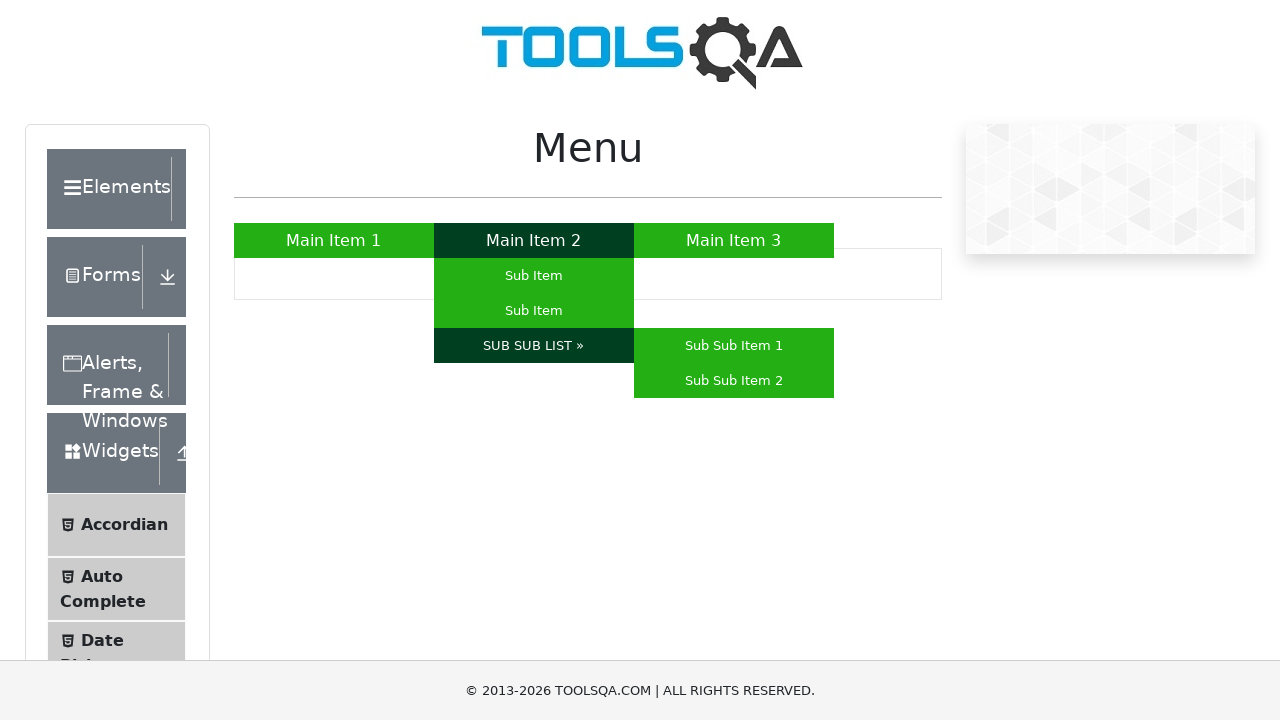

Waited 2000ms for nested submenu to fully display
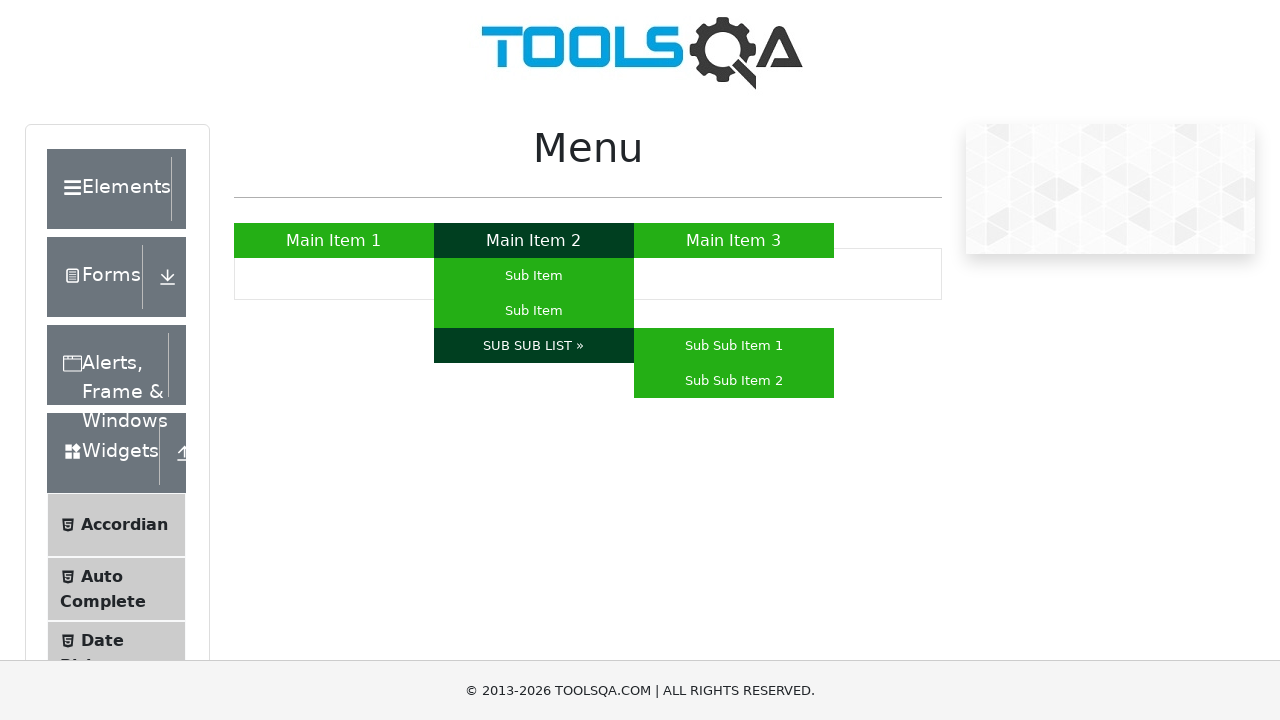

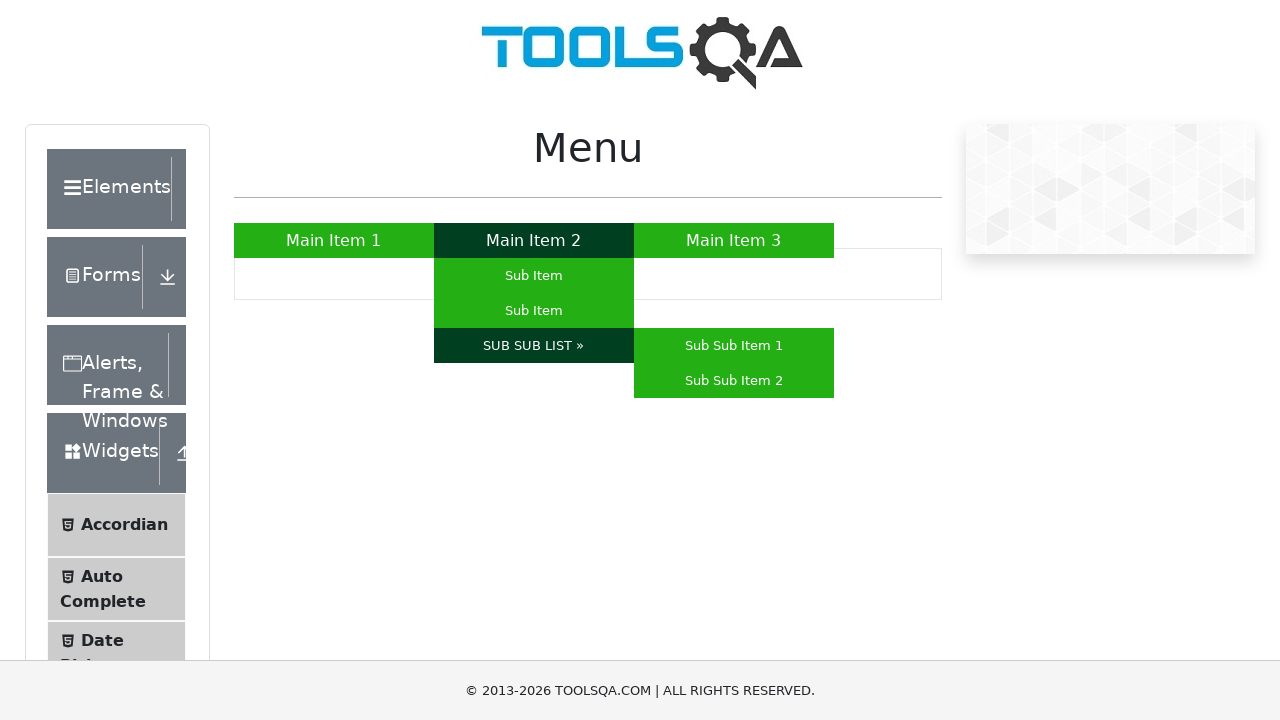